Automates filling out a survey questionnaire on wjx.cn (Chinese survey platform), handling various question types including single choice, multiple choice, dropdowns, matrix questions, scale questions, fill-in-the-blank, and slider questions, then submits the form.

Starting URL: https://www.wjx.cn/vm/OM6GYNV.aspx#

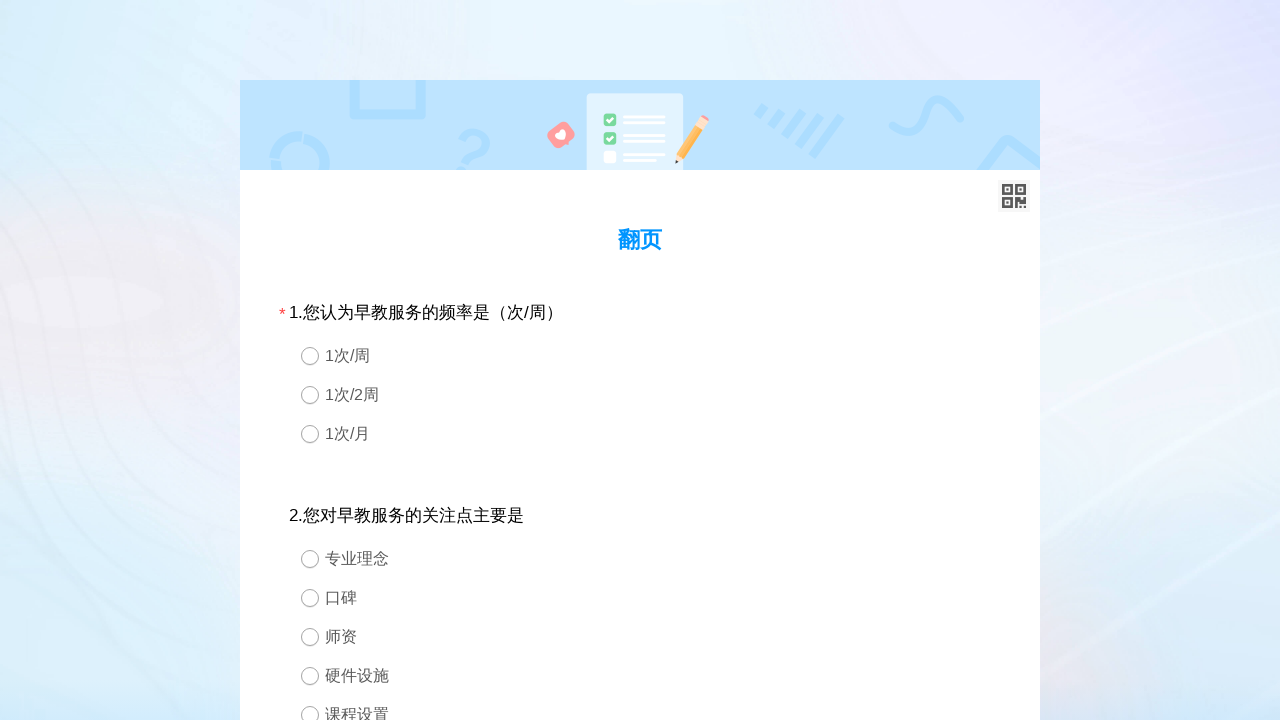

Survey page loaded, #divQuestion selector found
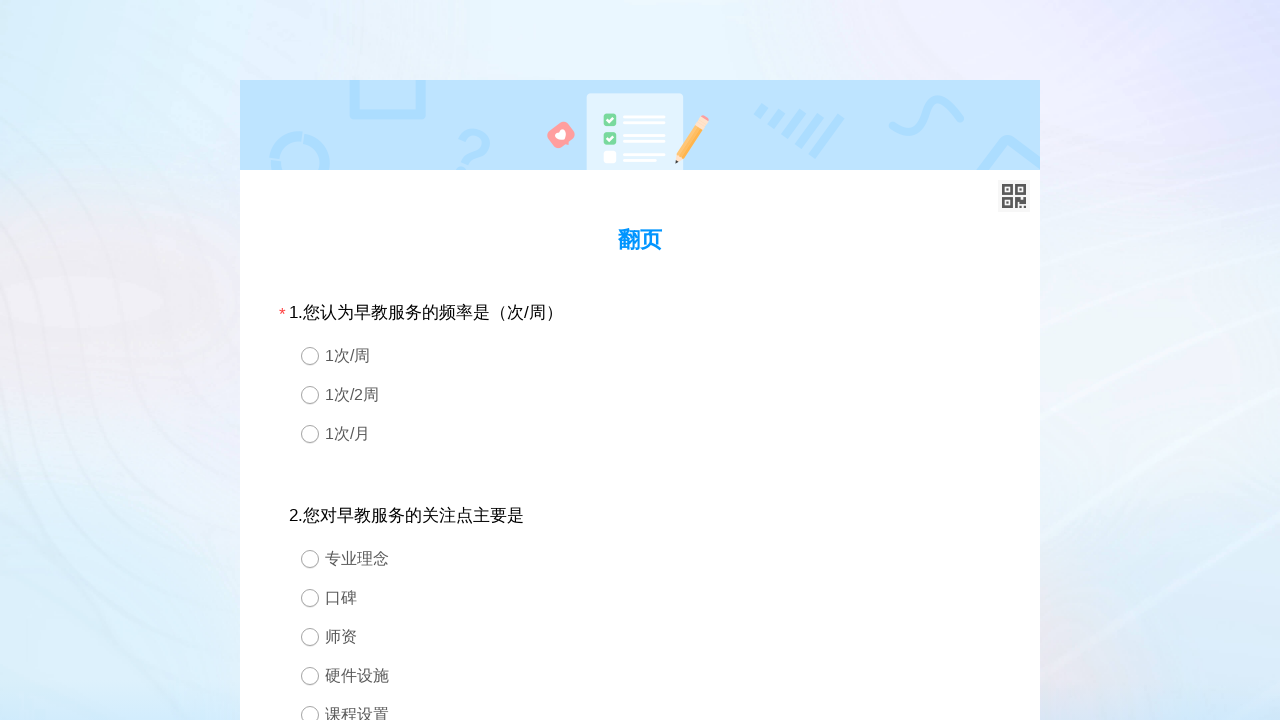

Retrieved all question divs from fieldset1
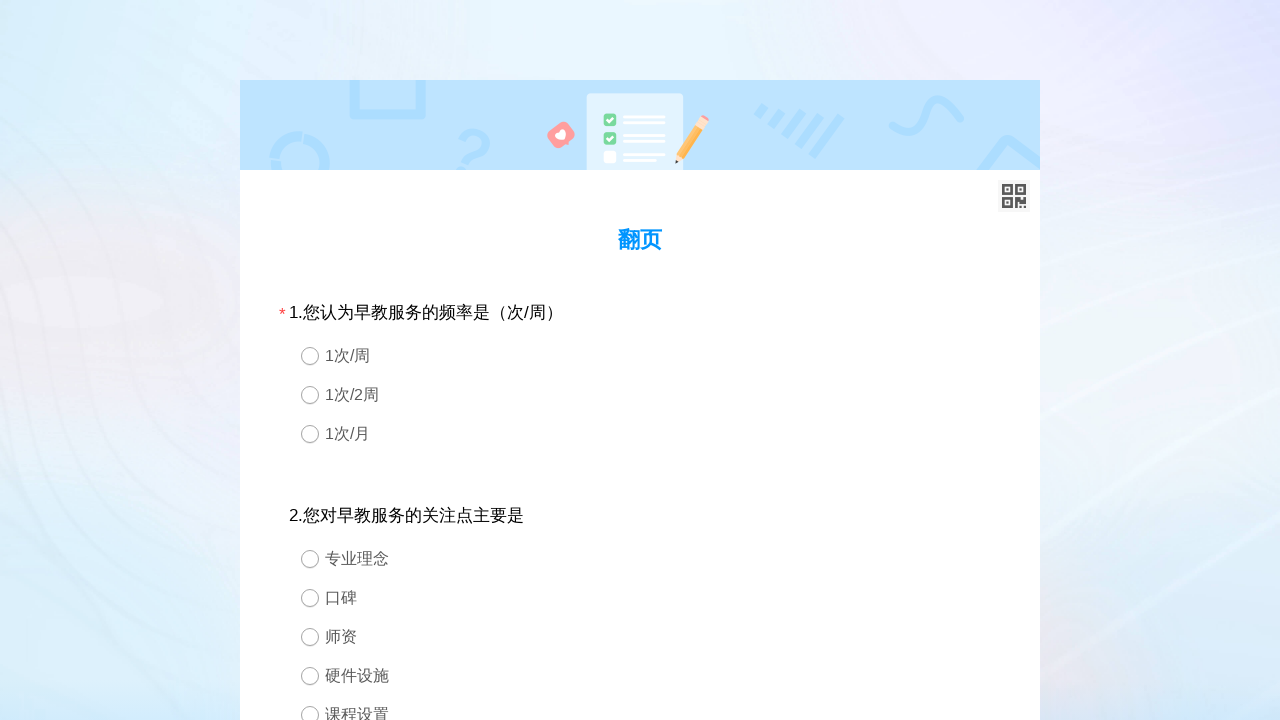

Counted 3 total questions in survey
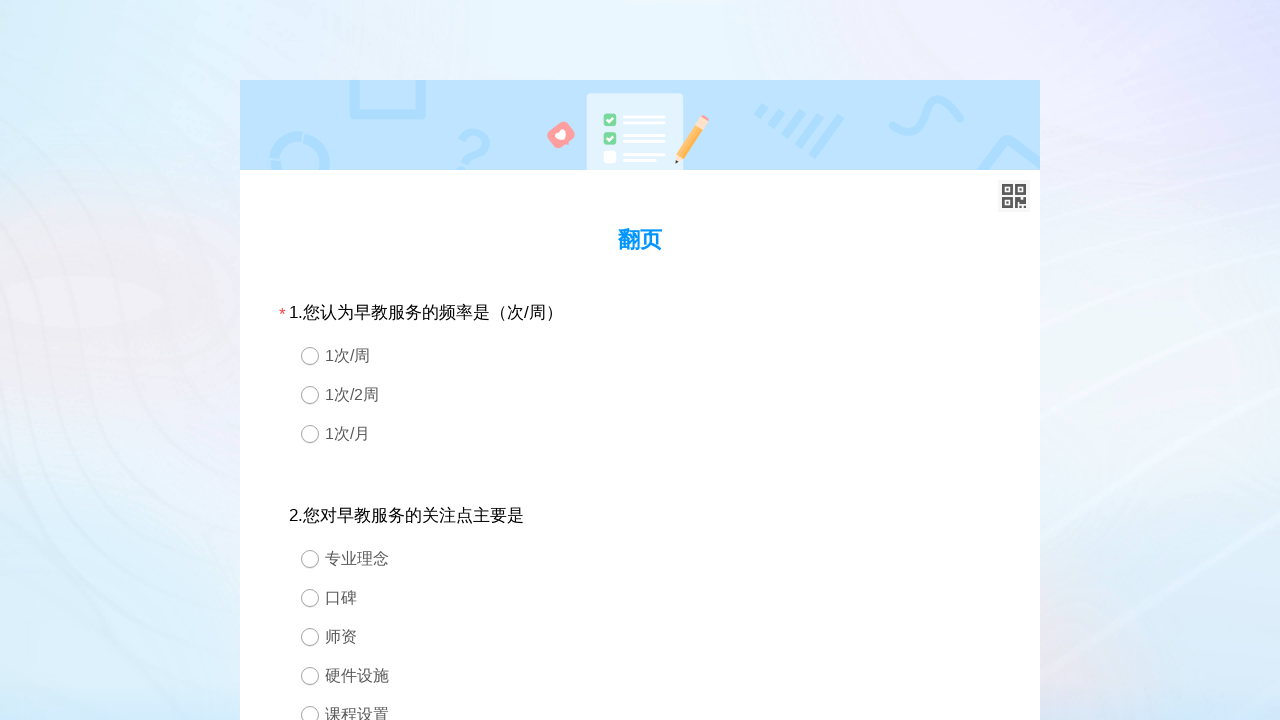

Located question div#1
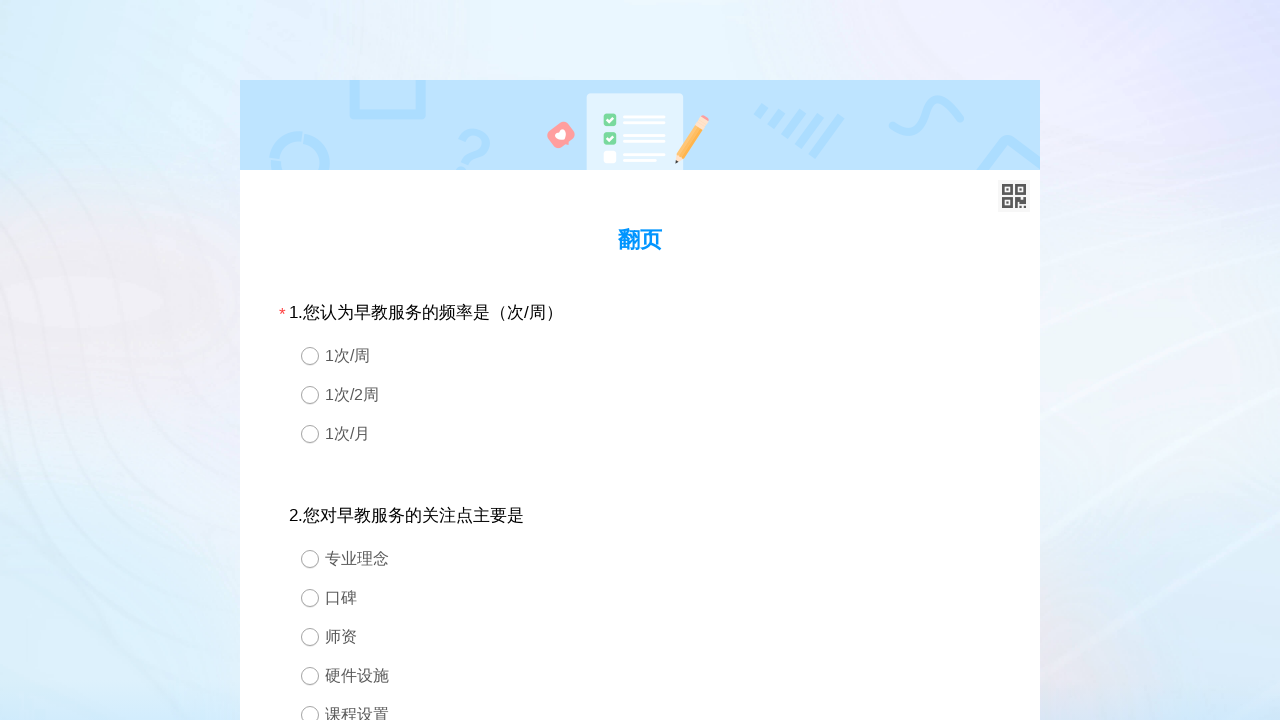

Question #1 has type: 3
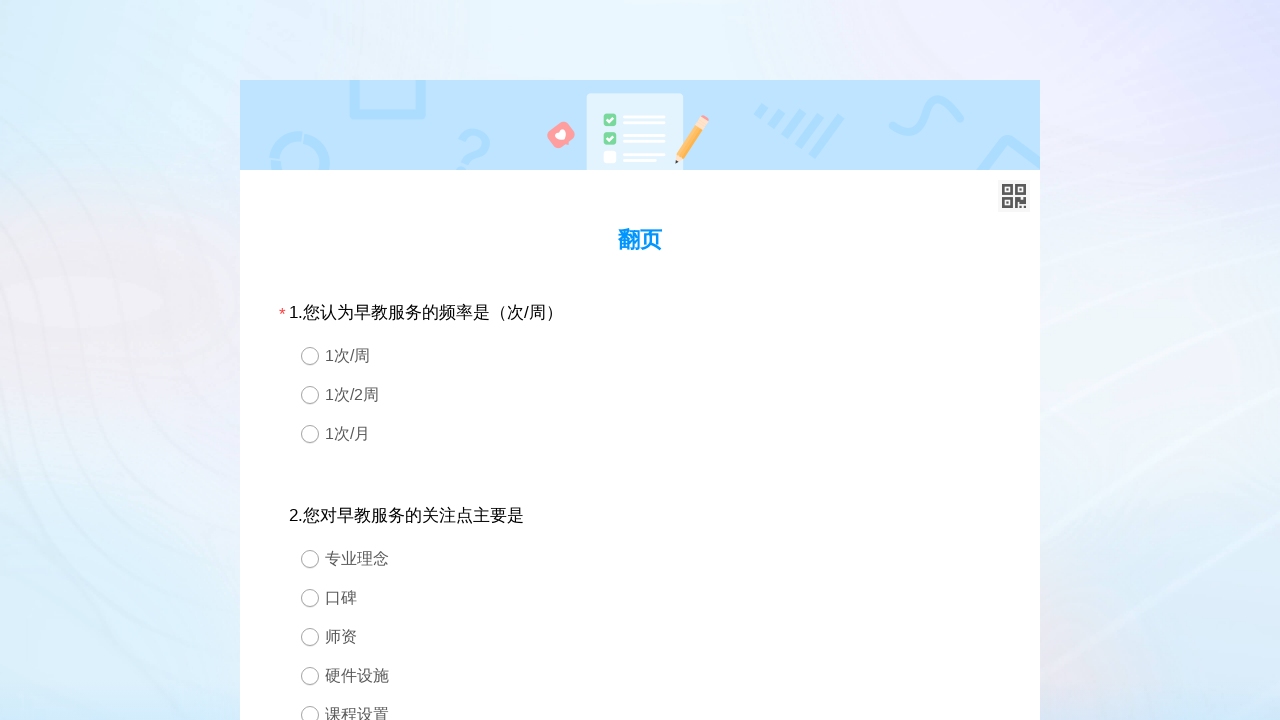

Question #1: Found 3 single choice options
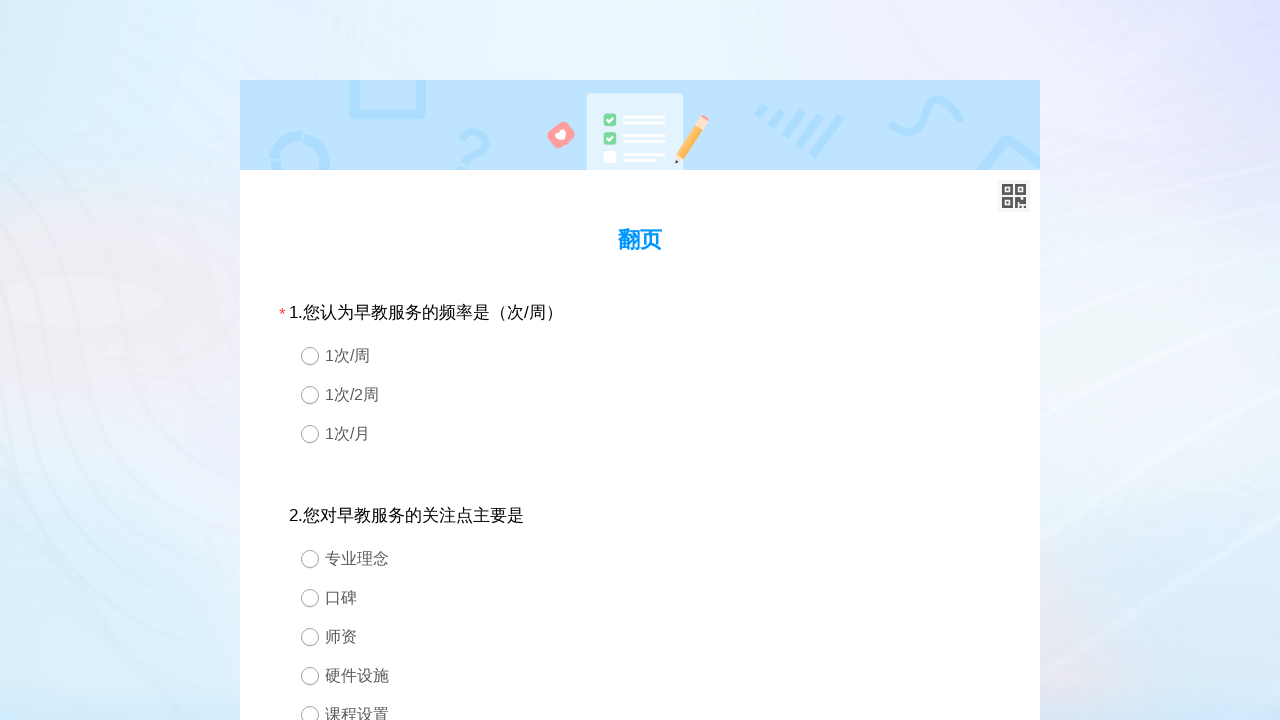

Question #1: Selected option #2 for single choice at (640, 394) on #div1 > div.ui-controlgroup > div:nth-child(2)
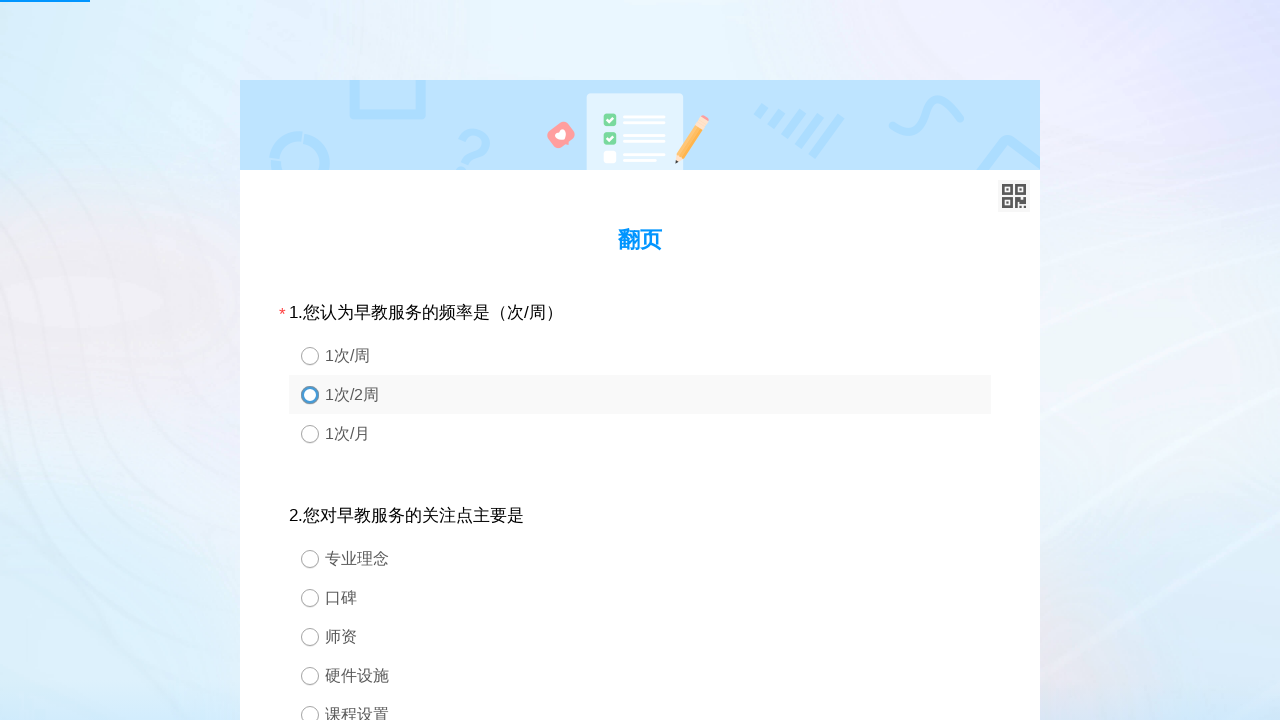

Located question div#2
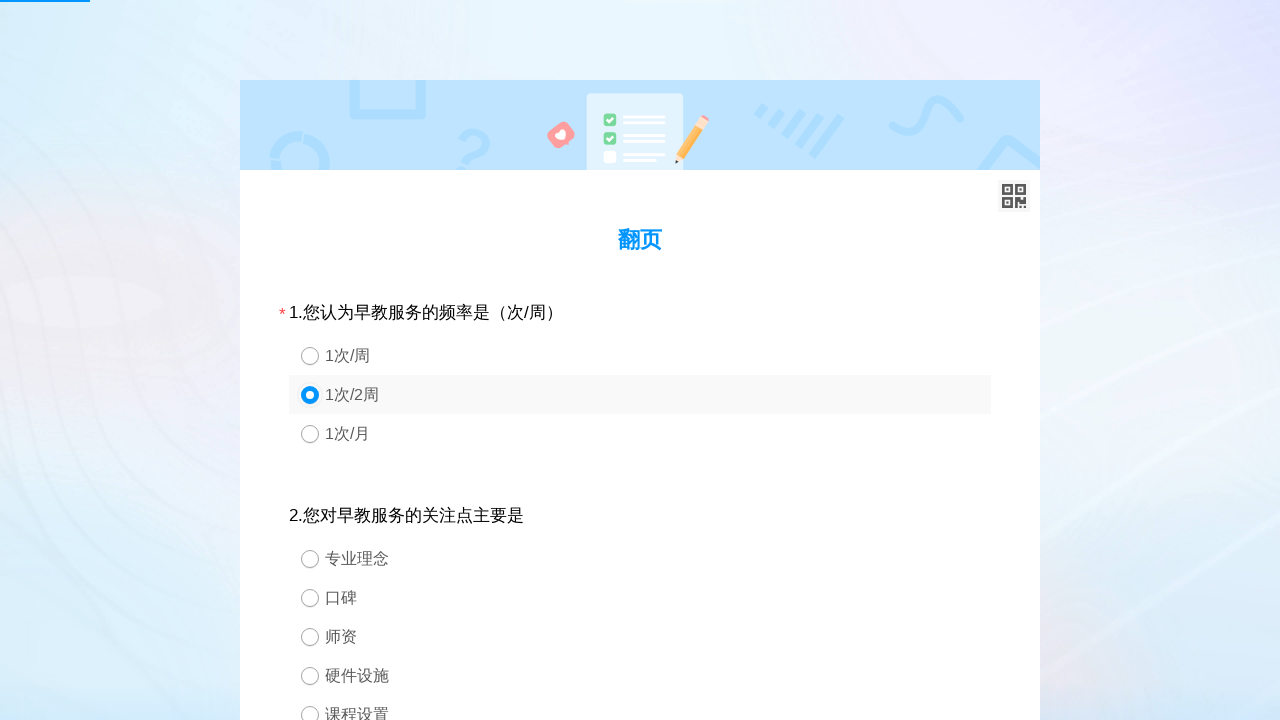

Question #2 has type: 3
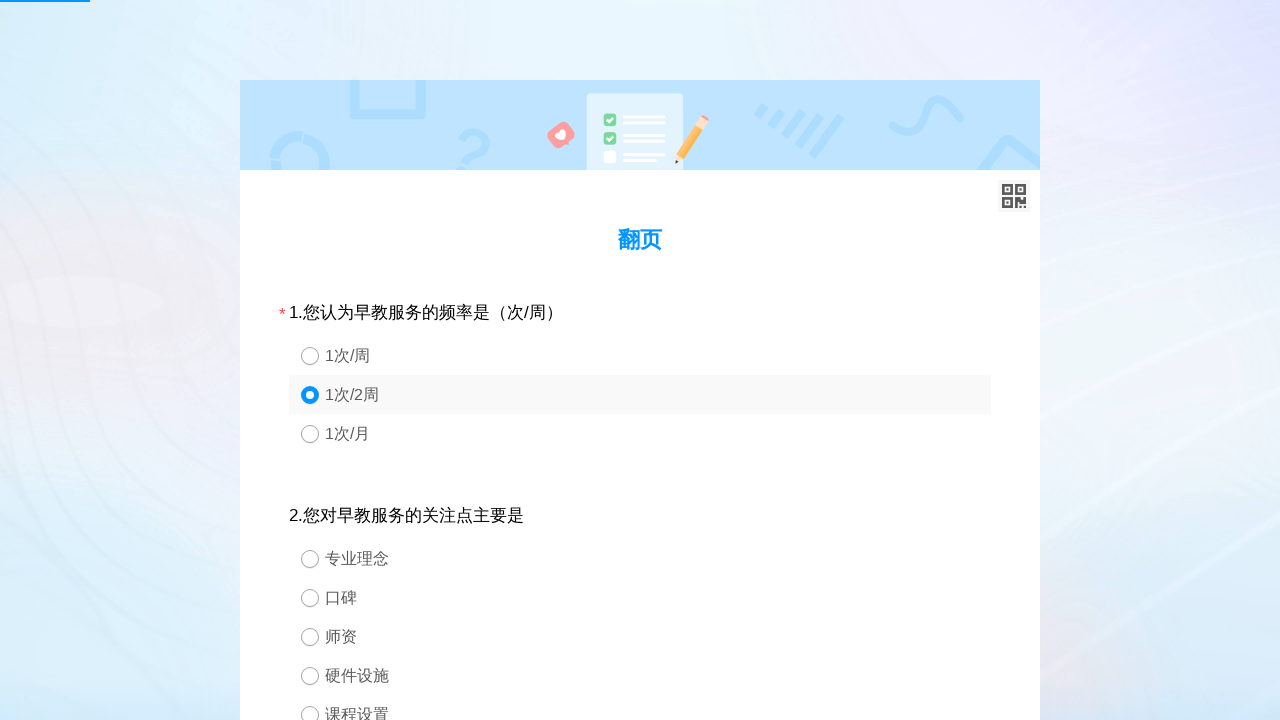

Question #2: Found 6 single choice options
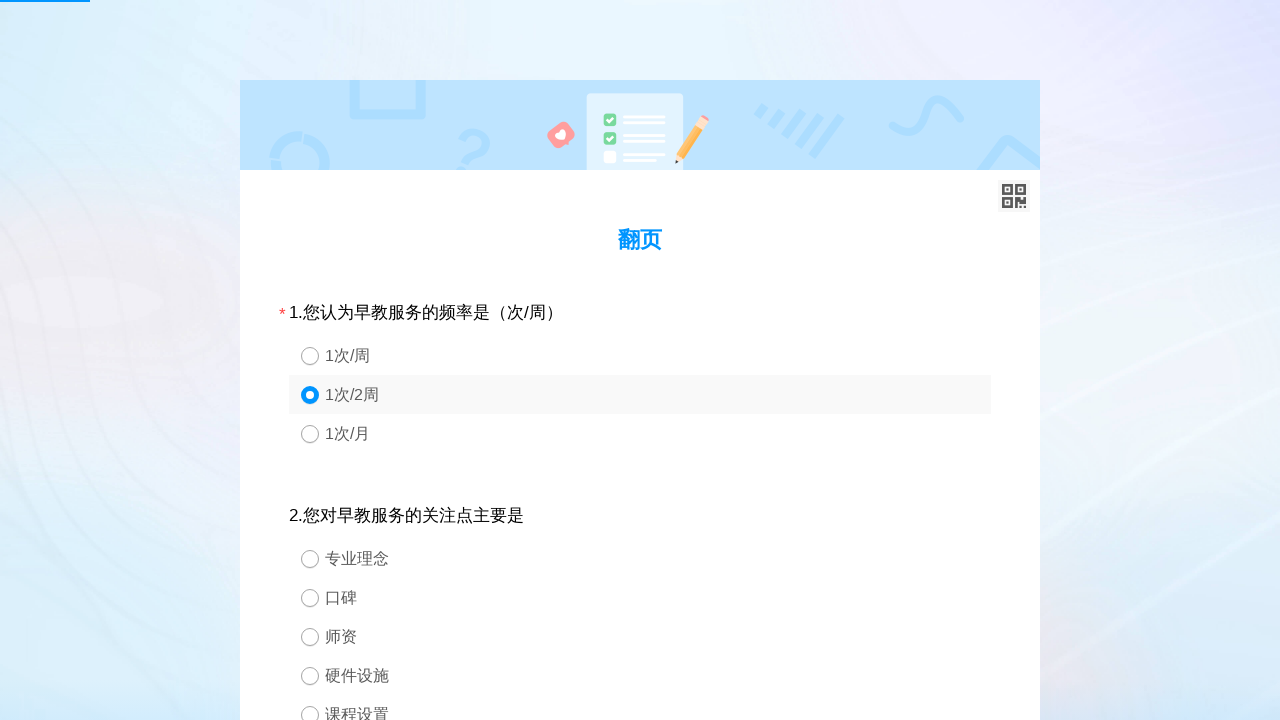

Question #2: Selected option #3 for single choice at (640, 636) on #div2 > div.ui-controlgroup > div:nth-child(3)
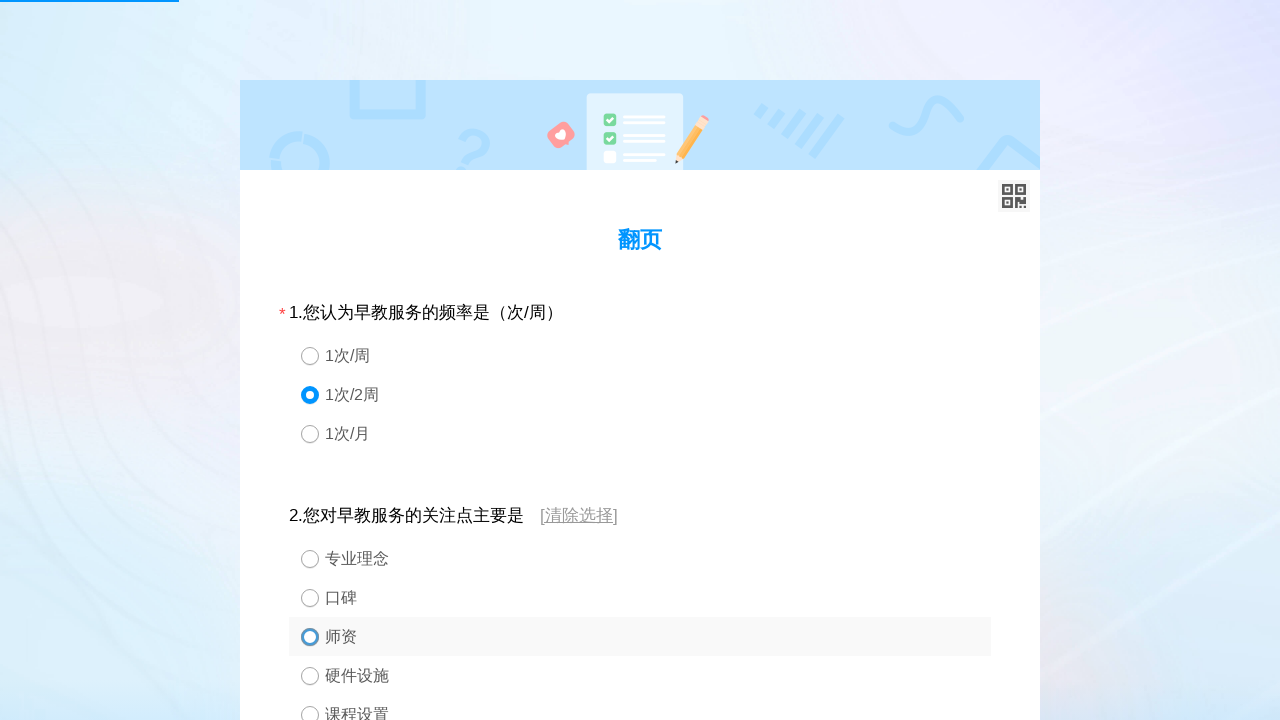

Located question div#3
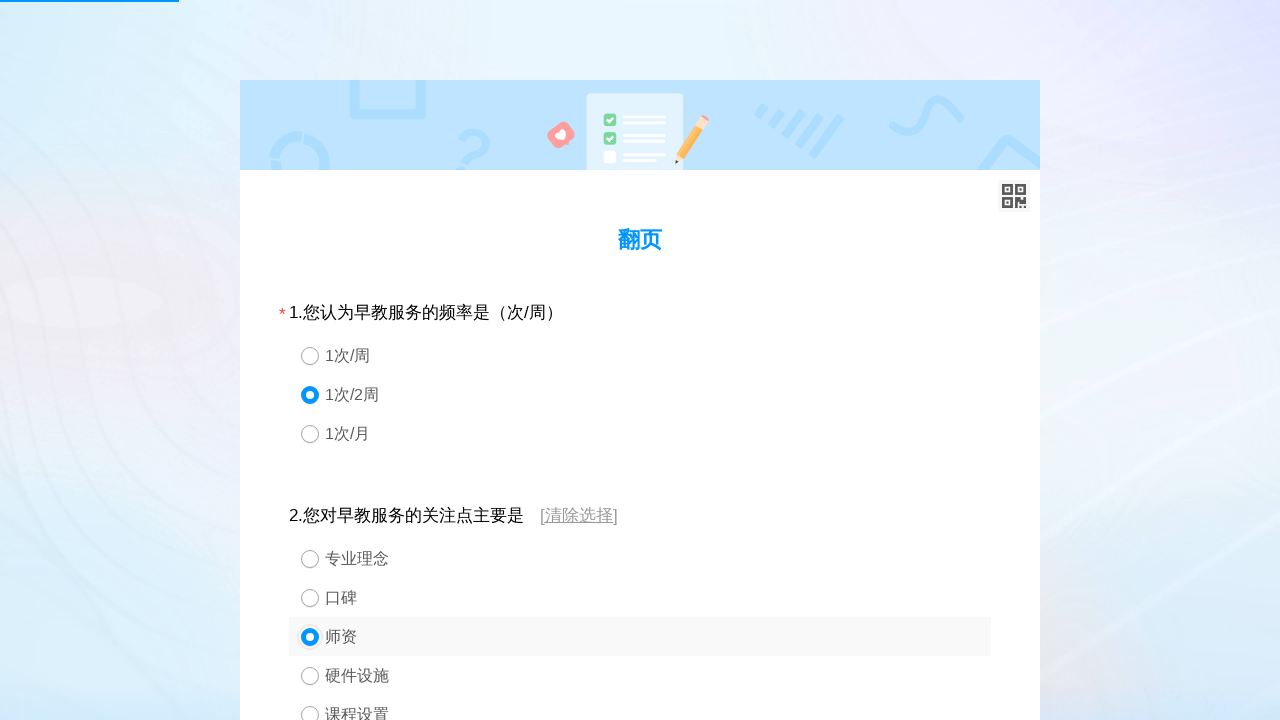

Question #3 has type: 3
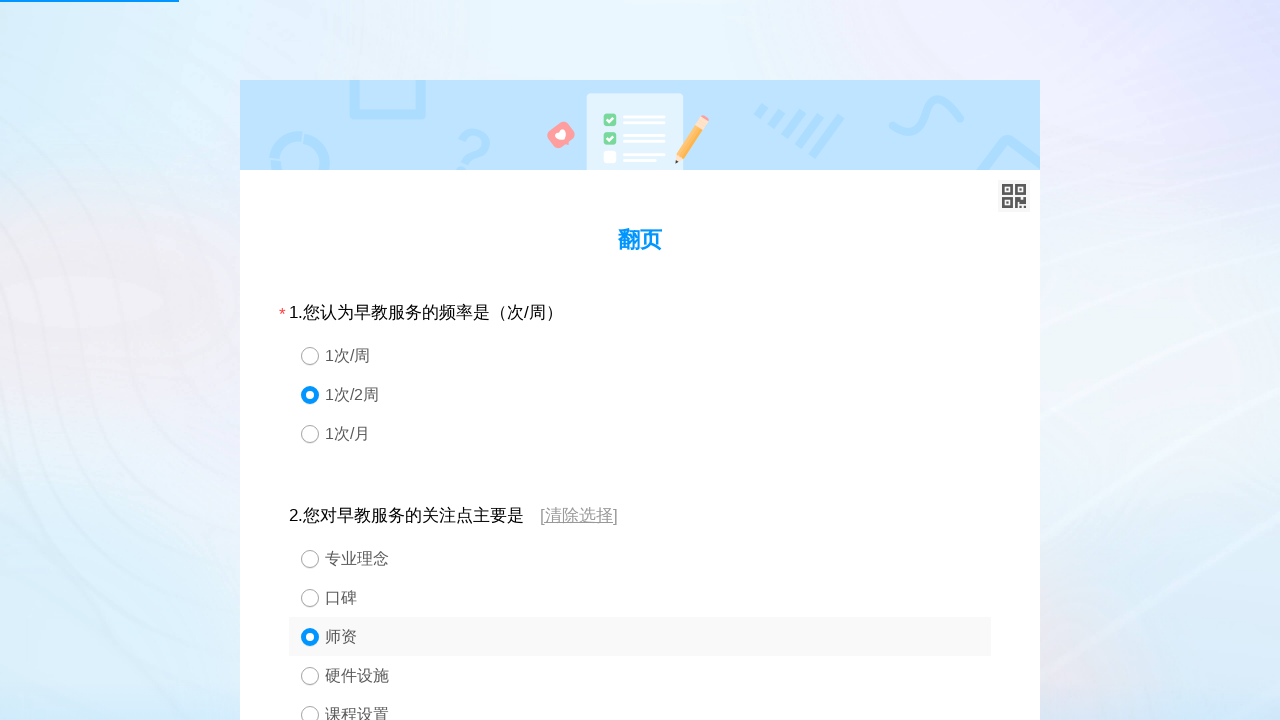

Question #3: Found 4 single choice options
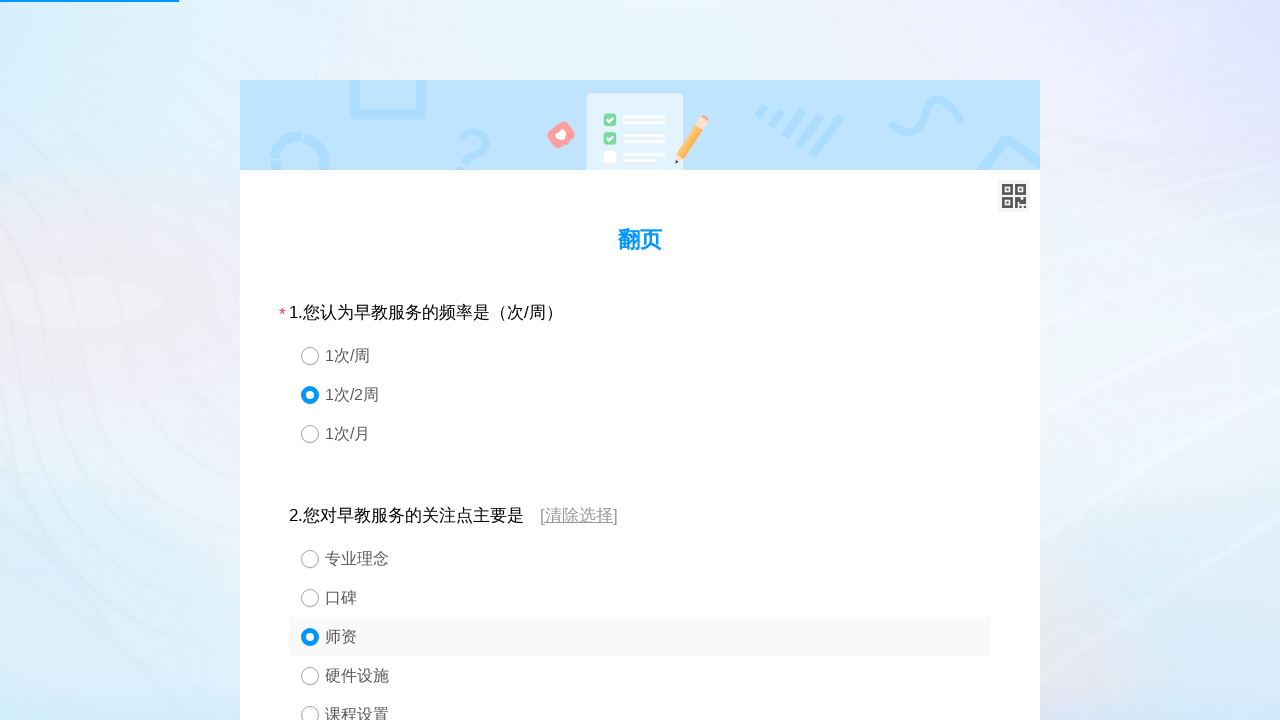

Question #3: Selected option #2 for single choice at (640, 418) on #div3 > div.ui-controlgroup > div:nth-child(2)
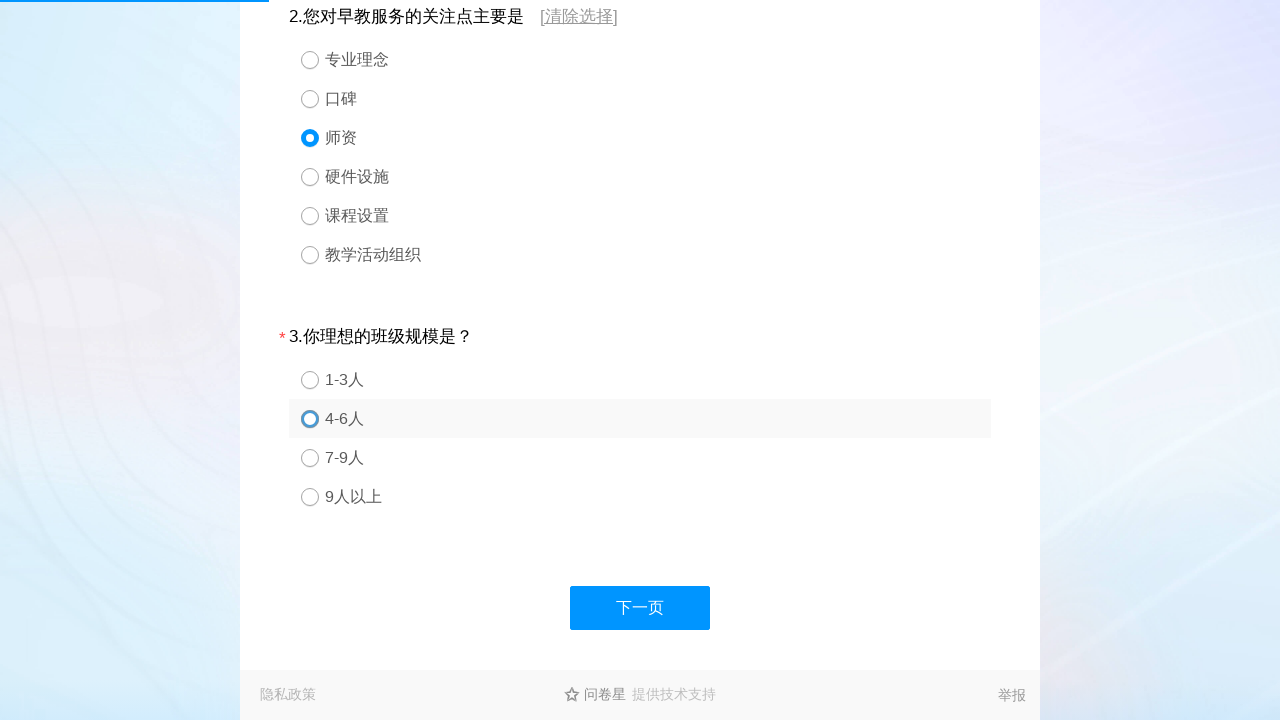

Clicked next page button (#divNext) at (640, 608) on #divNext
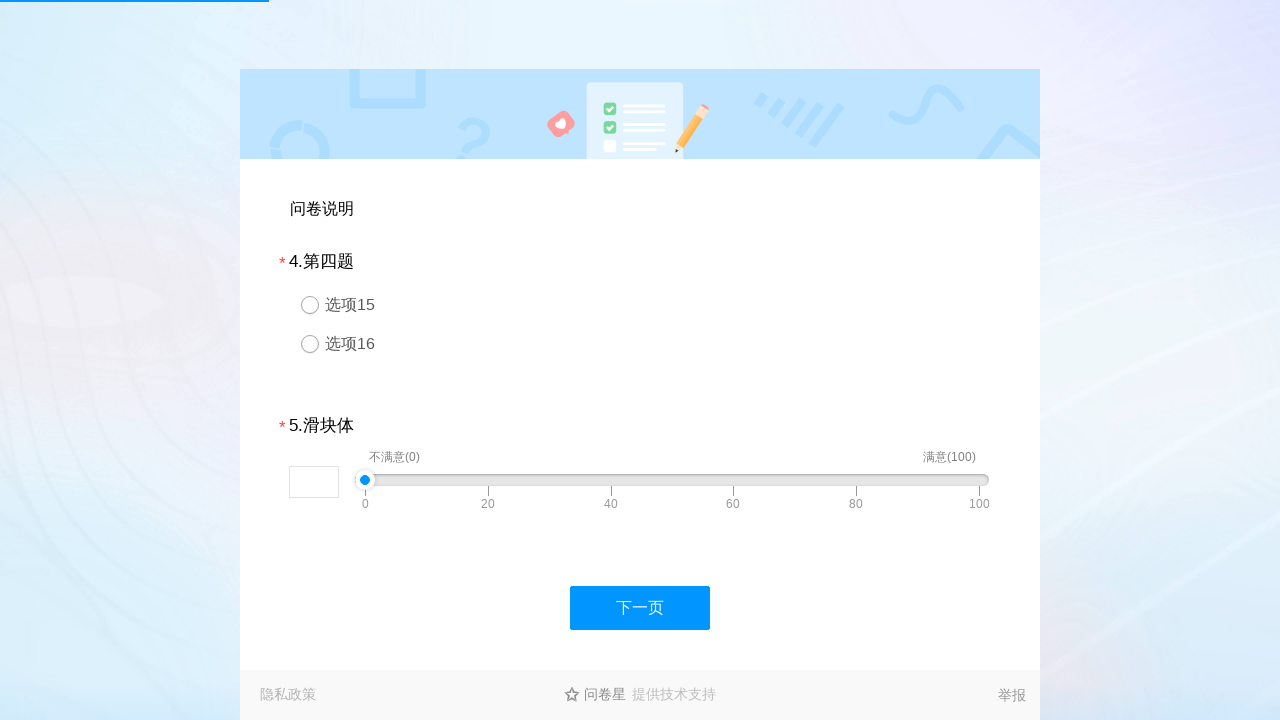

Waited 1 second for dialog to appear
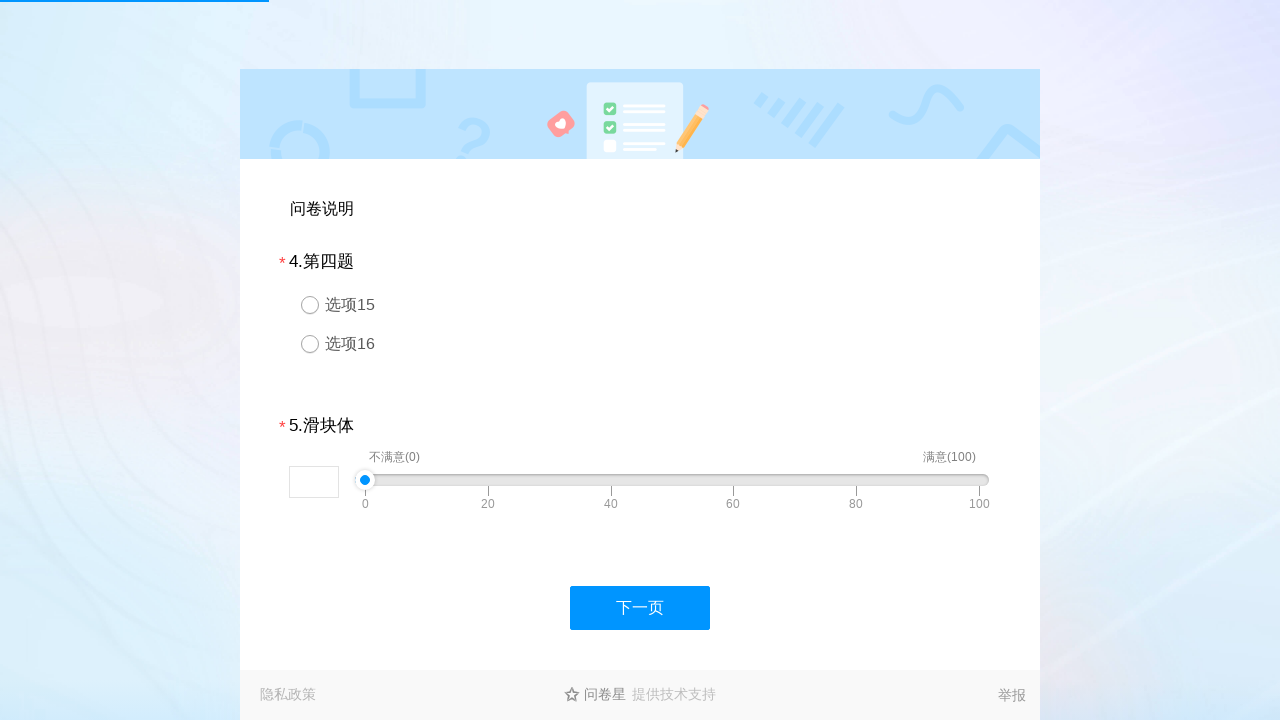

No confirmation dialog appeared on #layui-layer1 > div.layui-layer-btn > a
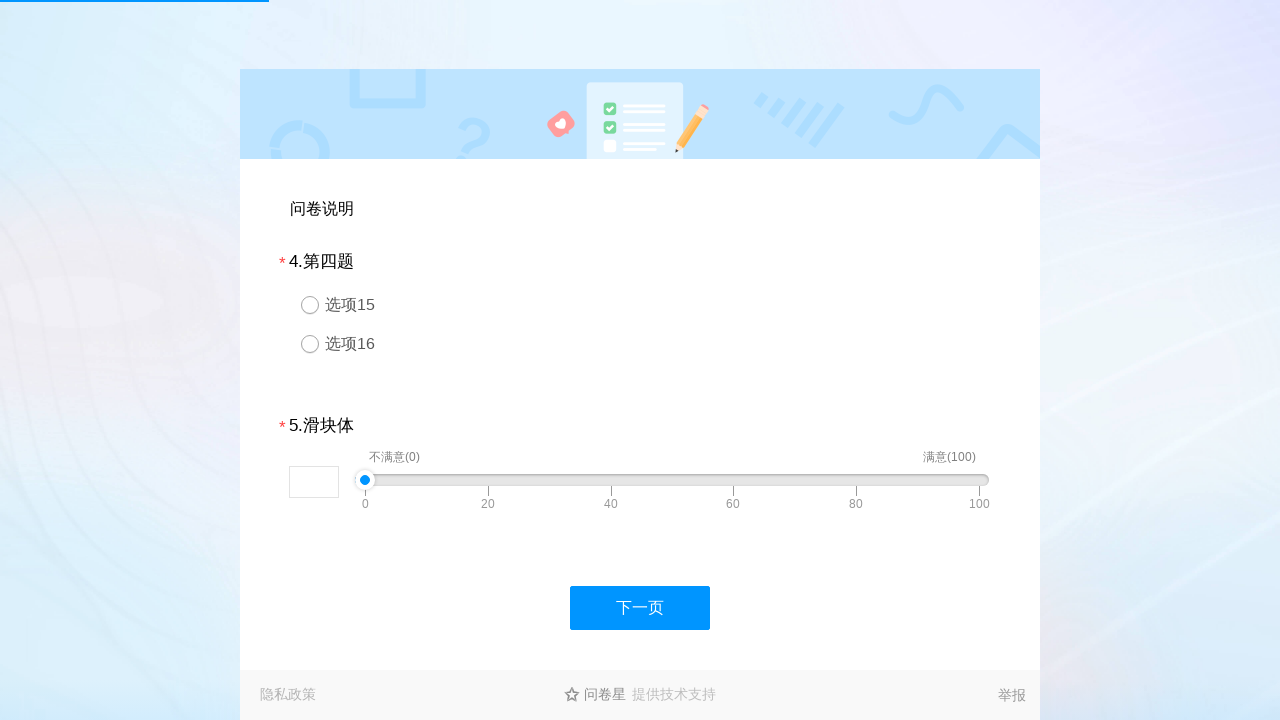

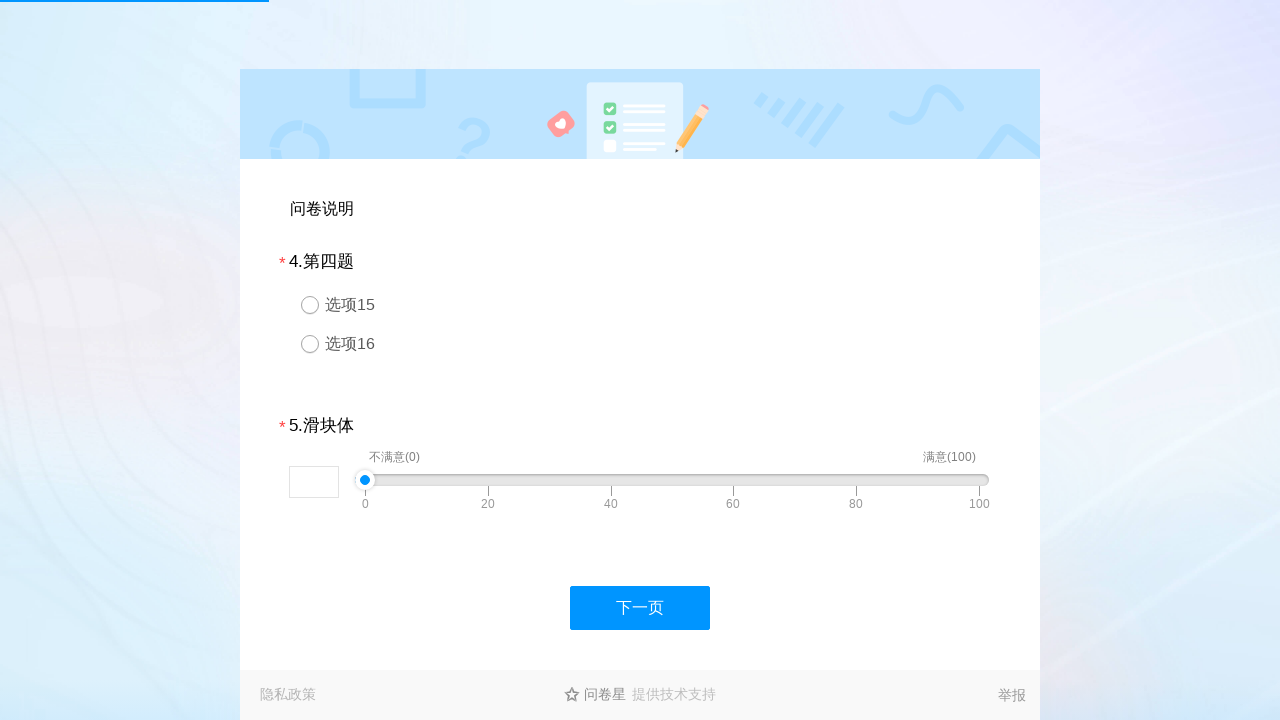